Tests the add/remove elements functionality by clicking the Add Element button twice, then deleting one element and verifying the count

Starting URL: https://the-internet.herokuapp.com/add_remove_elements/

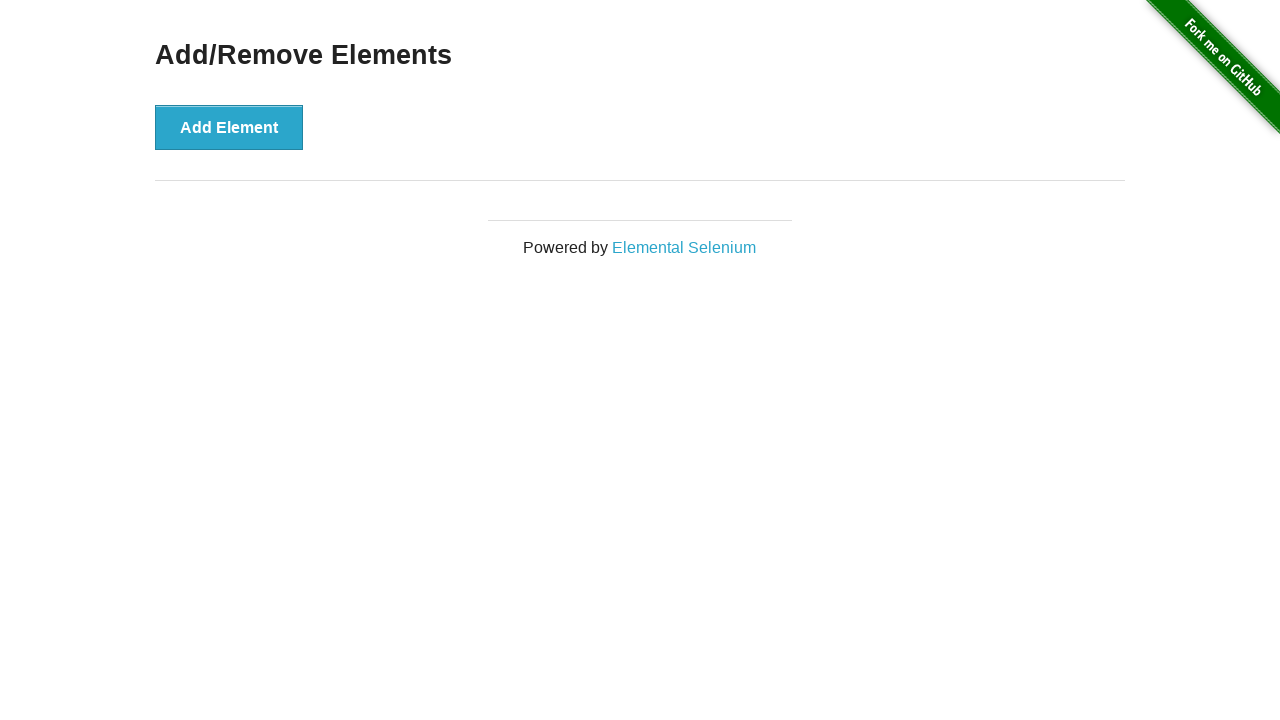

Clicked Add Element button first time at (229, 127) on button:text('Add Element')
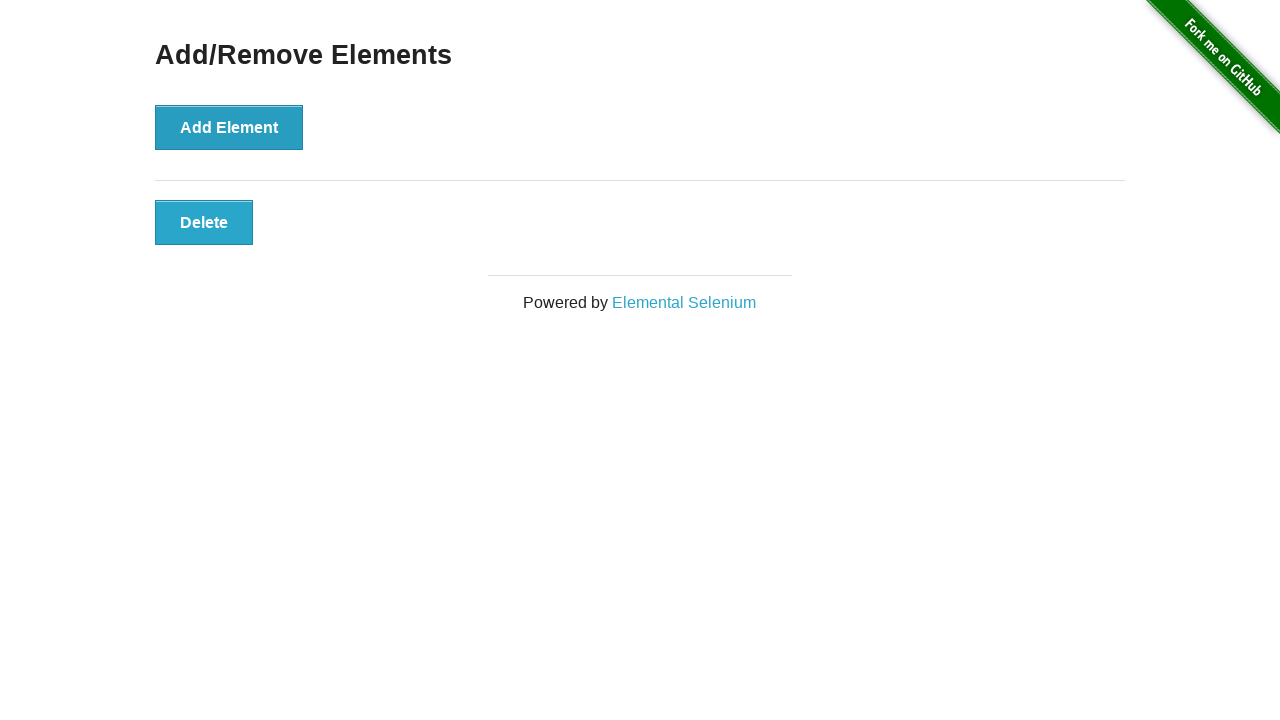

Clicked Add Element button second time at (229, 127) on button:text('Add Element')
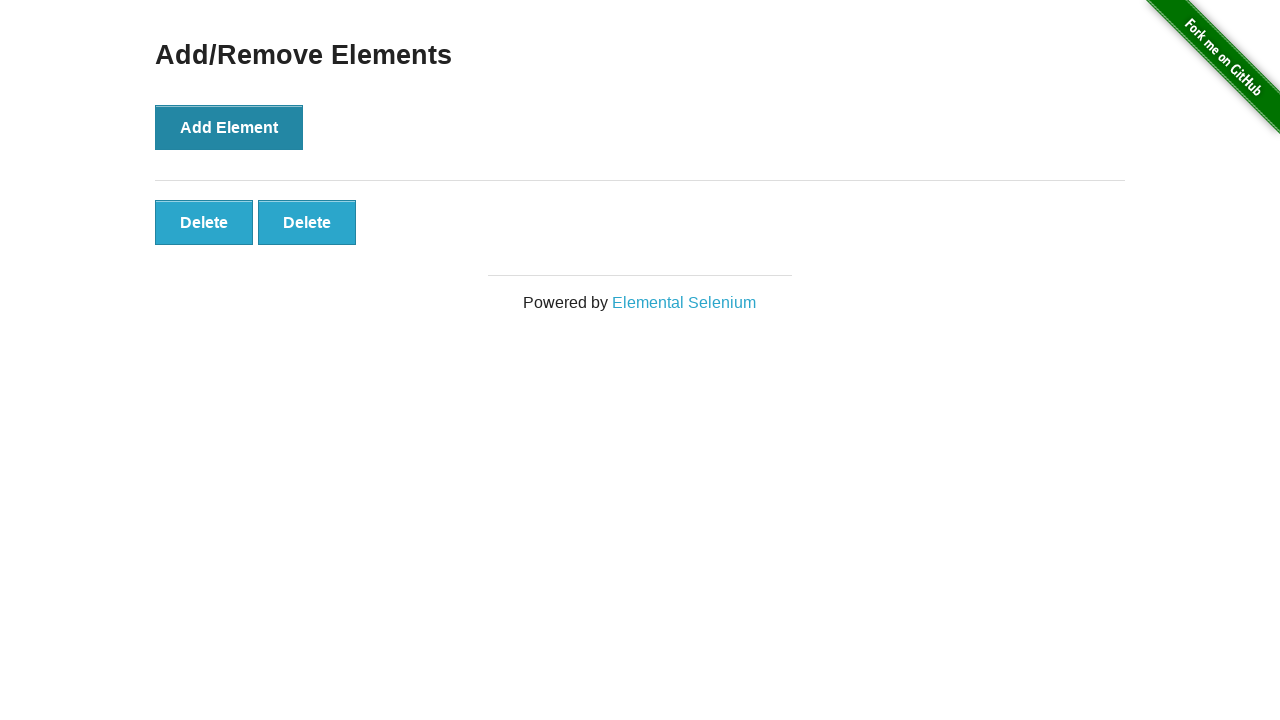

Clicked Delete button to remove first element at (204, 222) on button:text('Delete') >> nth=0
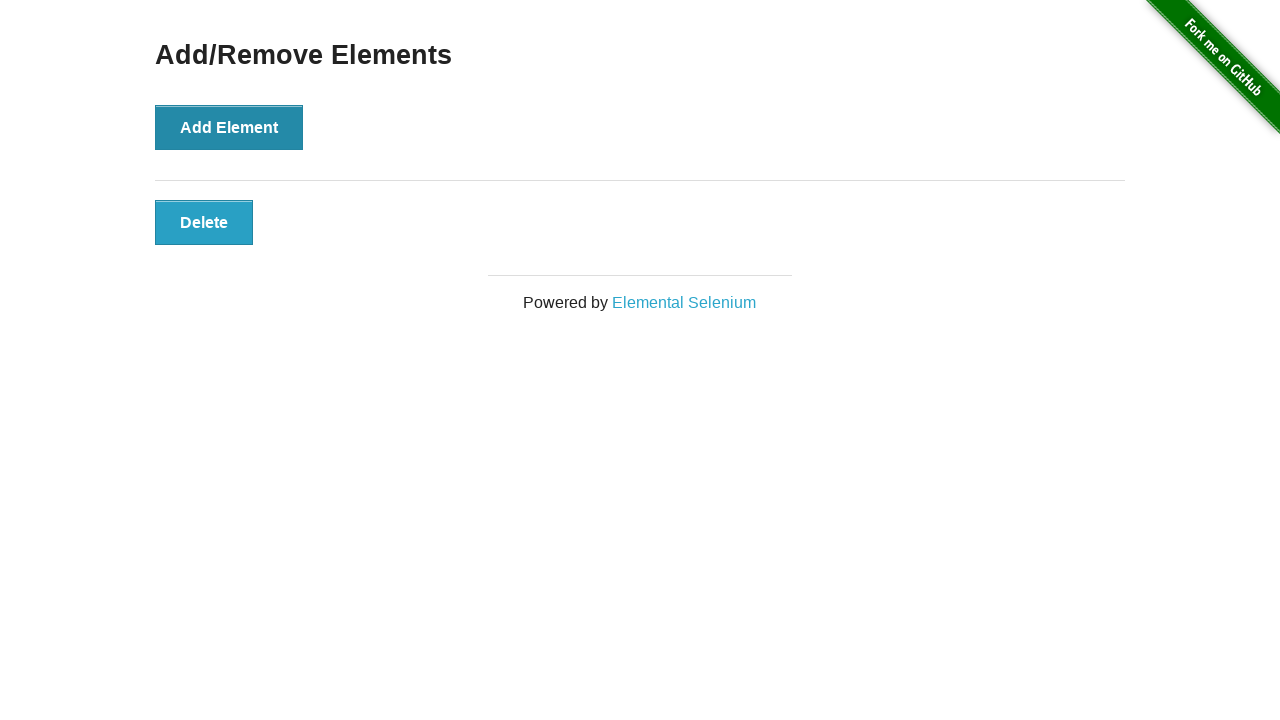

Located remaining elements with '.added-manually' selector
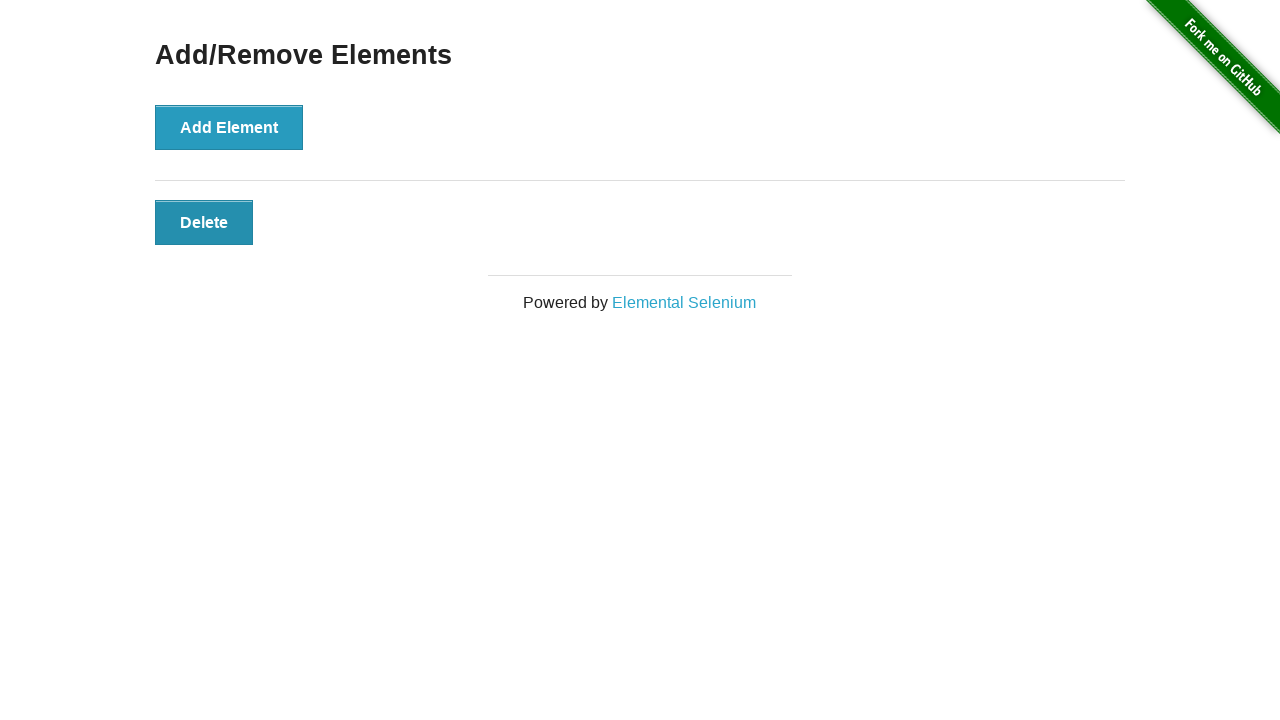

Verified that exactly one element remains after deletion
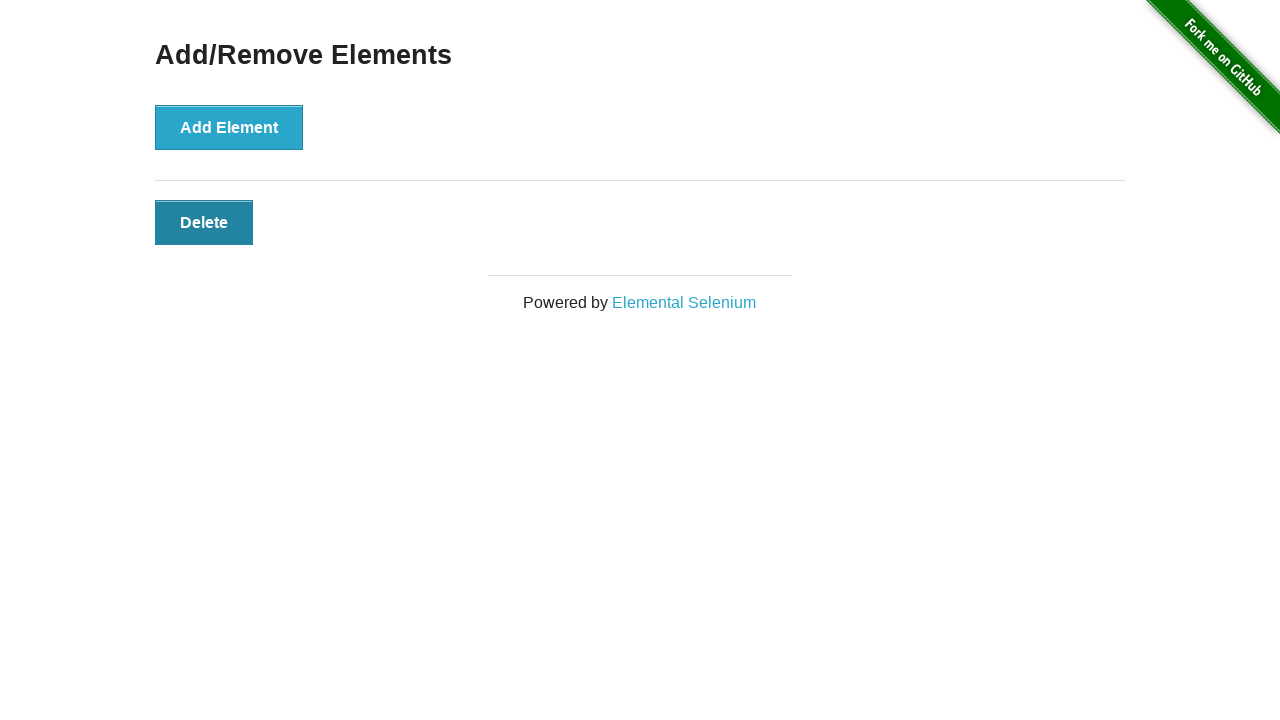

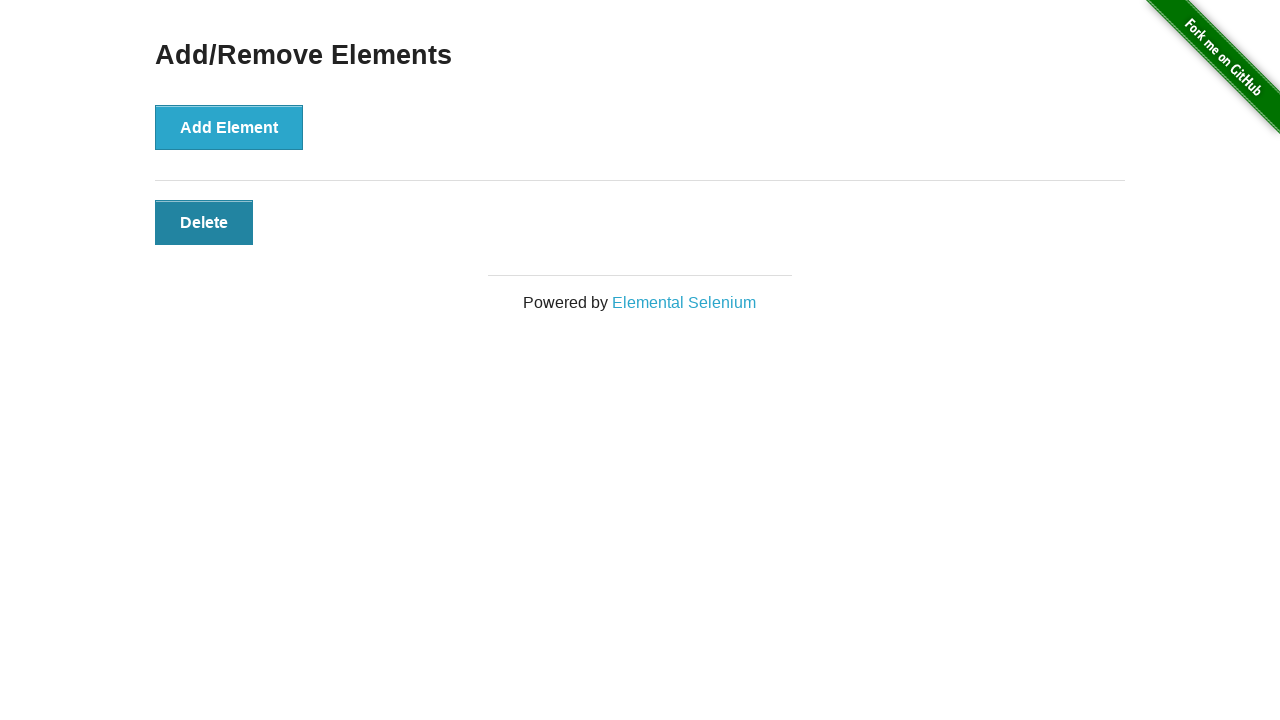